Tests implicit wait functionality by clicking a verify button and checking for a success message

Starting URL: http://suninjuly.github.io/wait1.html

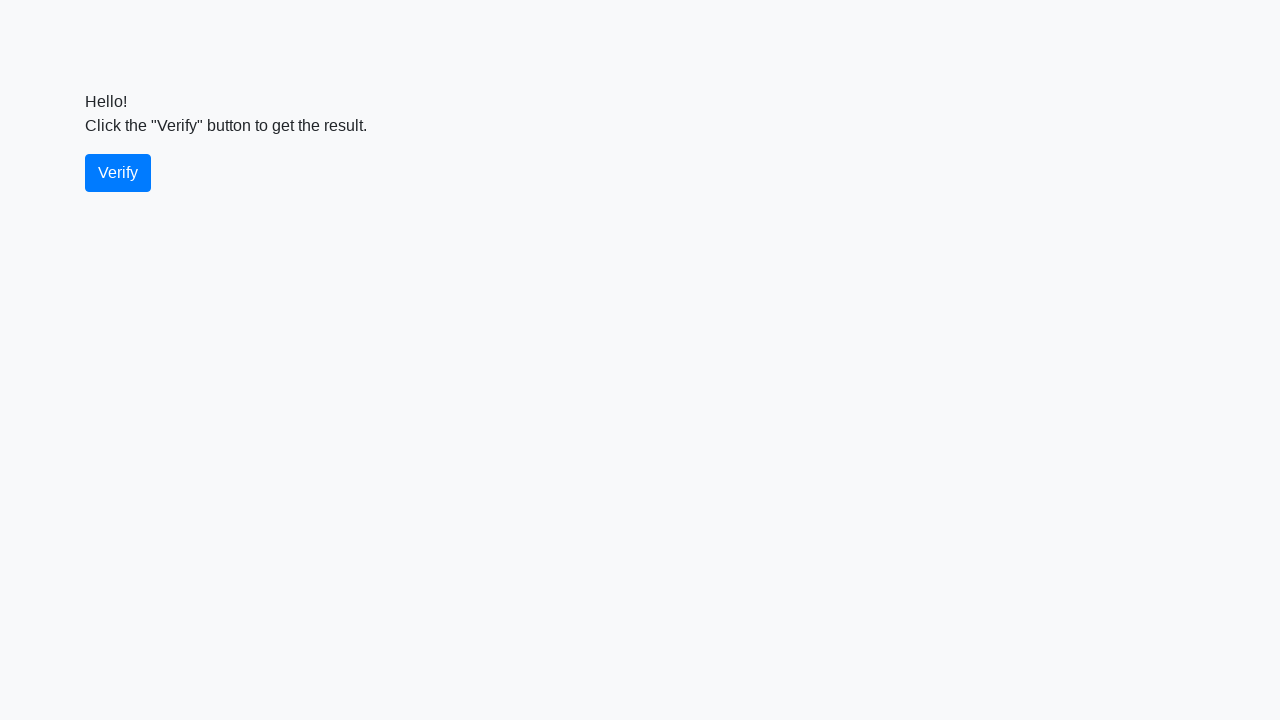

Clicked the verify button at (118, 173) on #verify
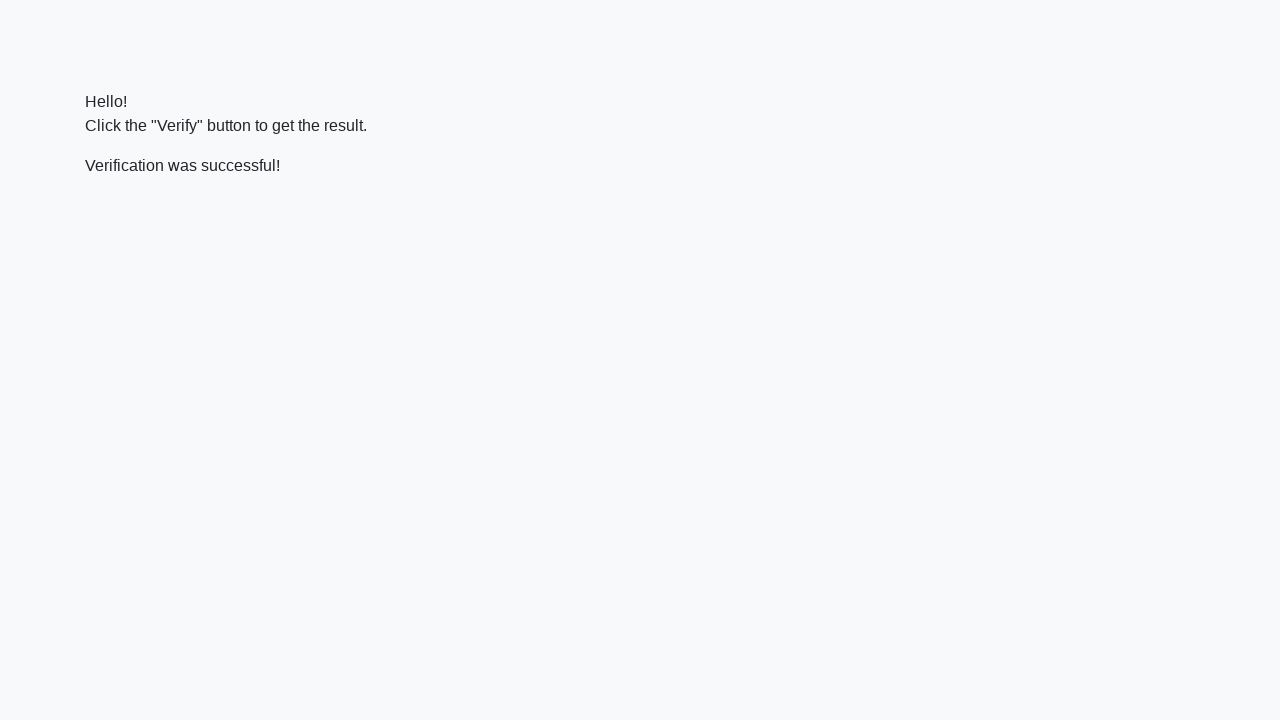

Success message element loaded
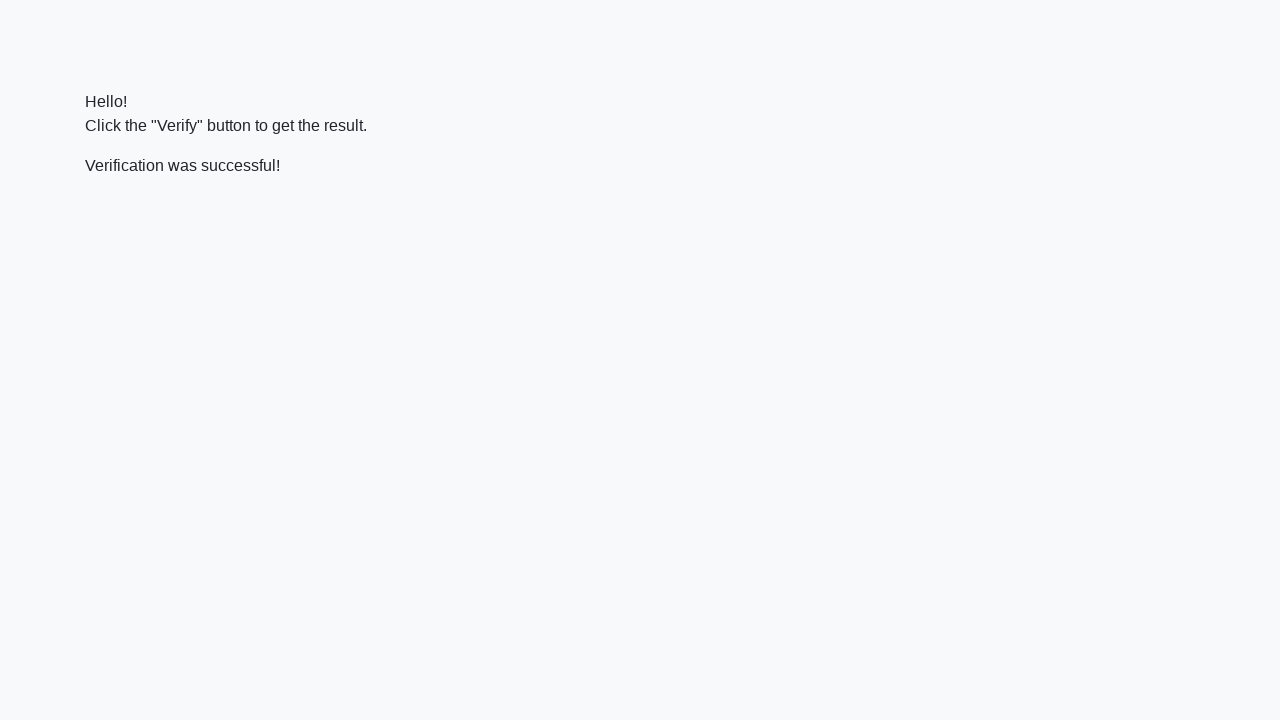

Verified 'successful' text in message
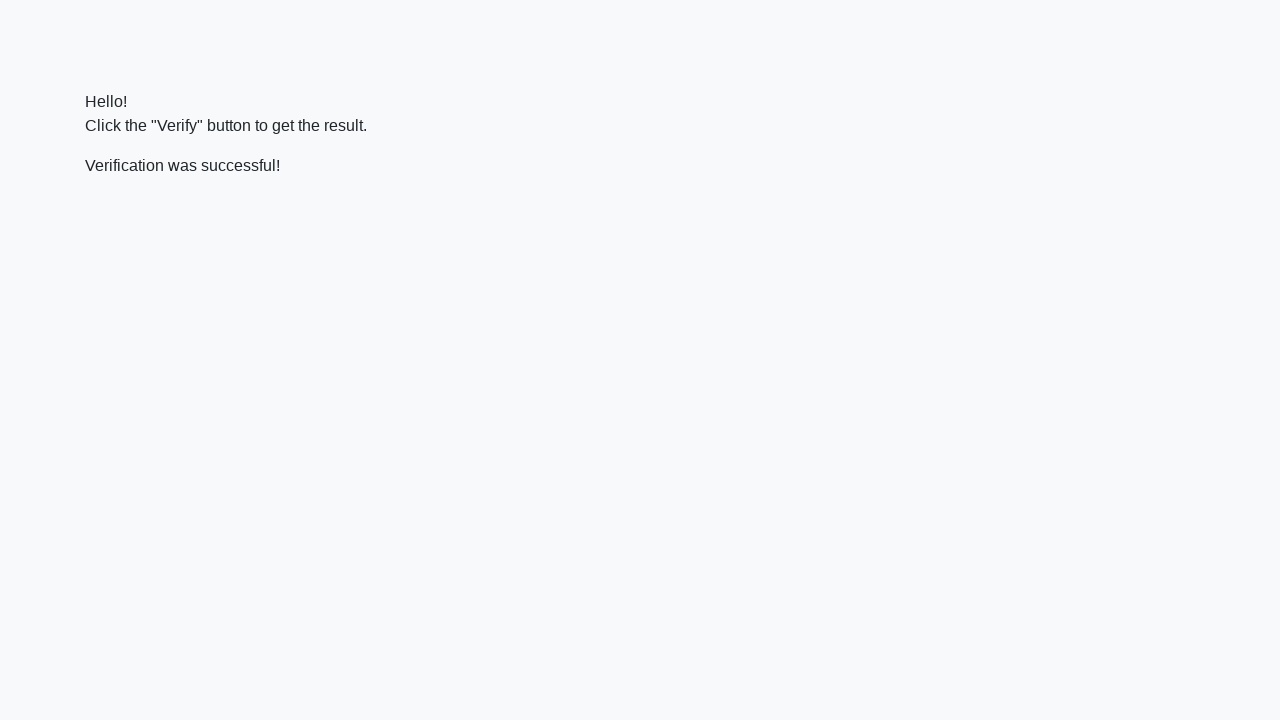

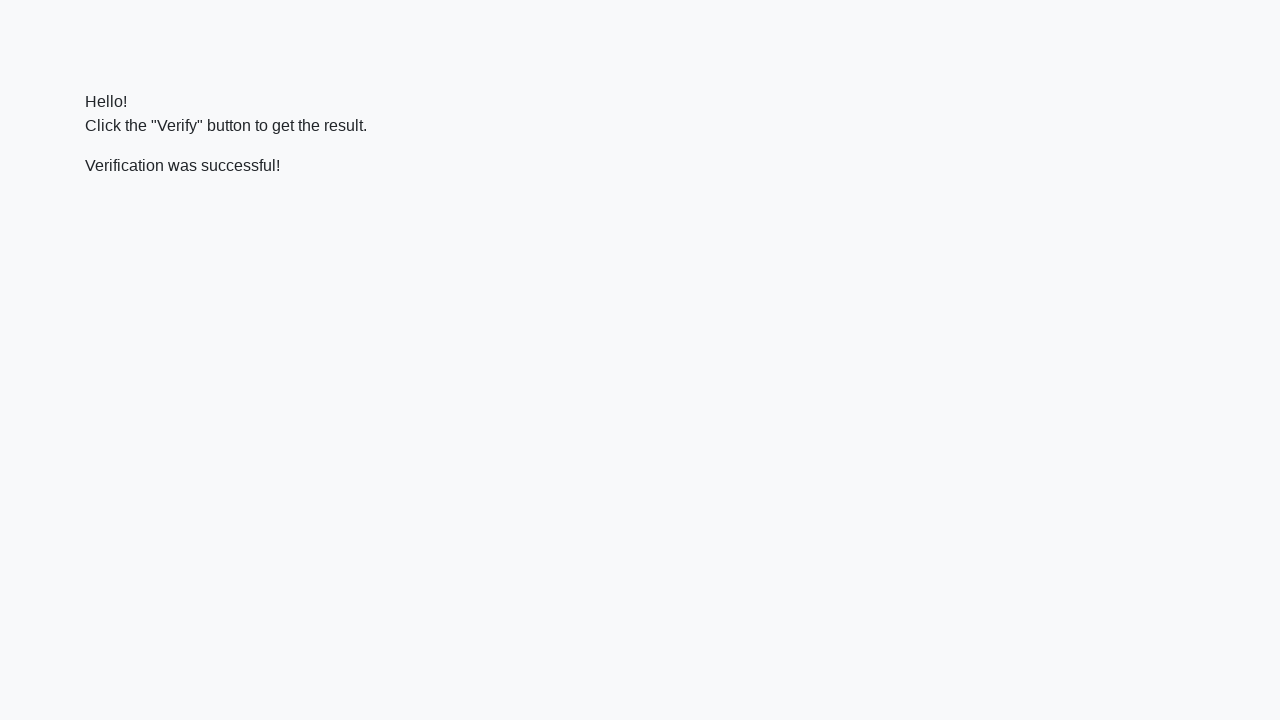